Tests that X warning icons appear on empty fields when login is attempted, and disappear when the error message is dismissed

Starting URL: https://www.saucedemo.com/

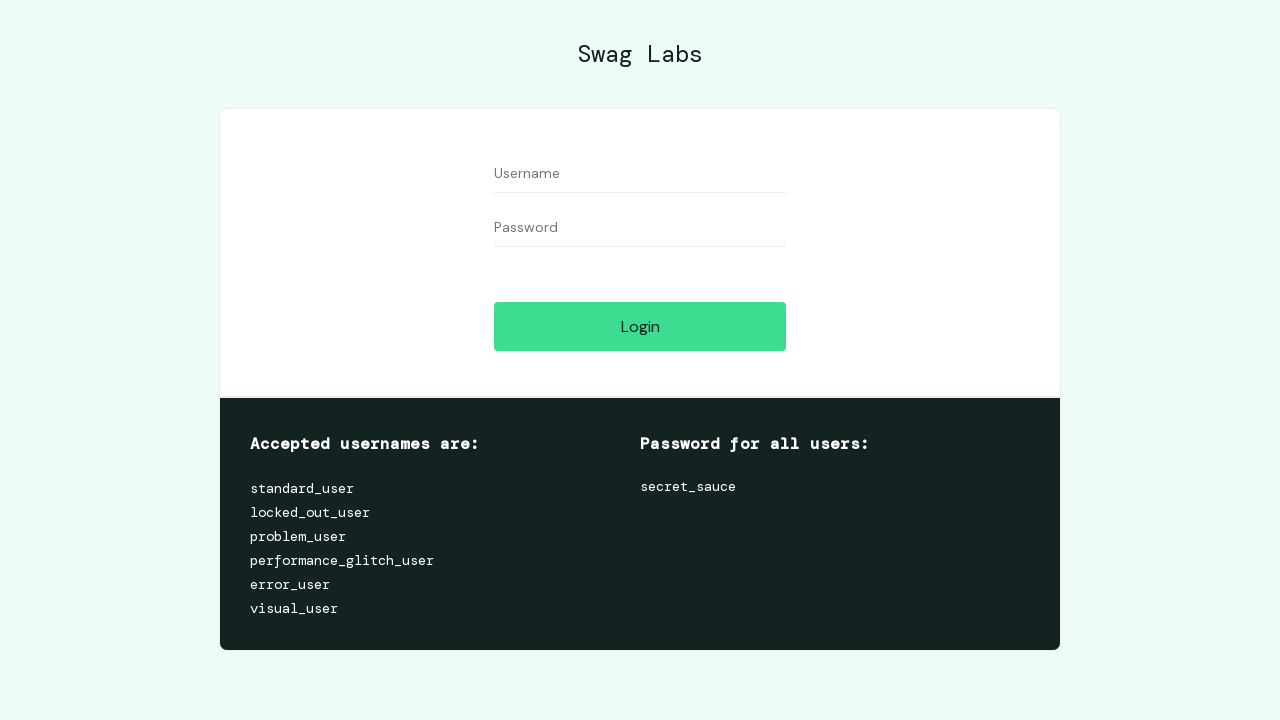

Clicked login button without filling any fields at (640, 326) on #login-button
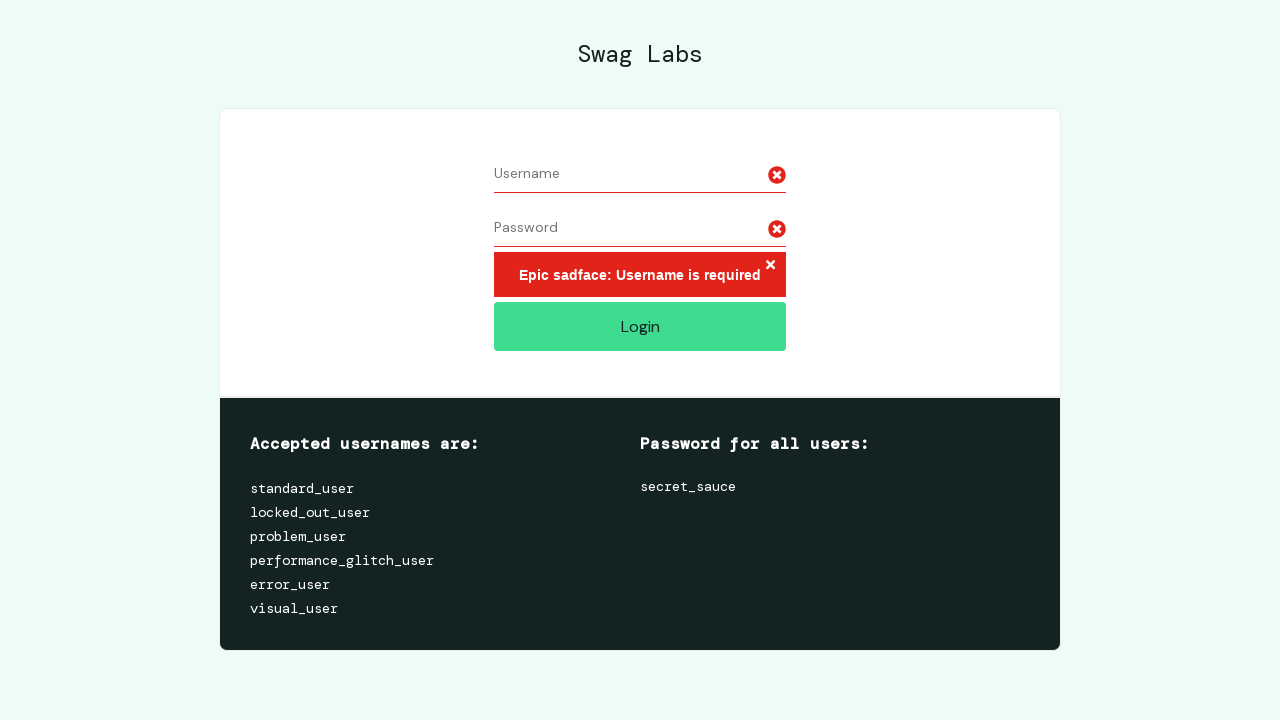

Username warning icon appeared
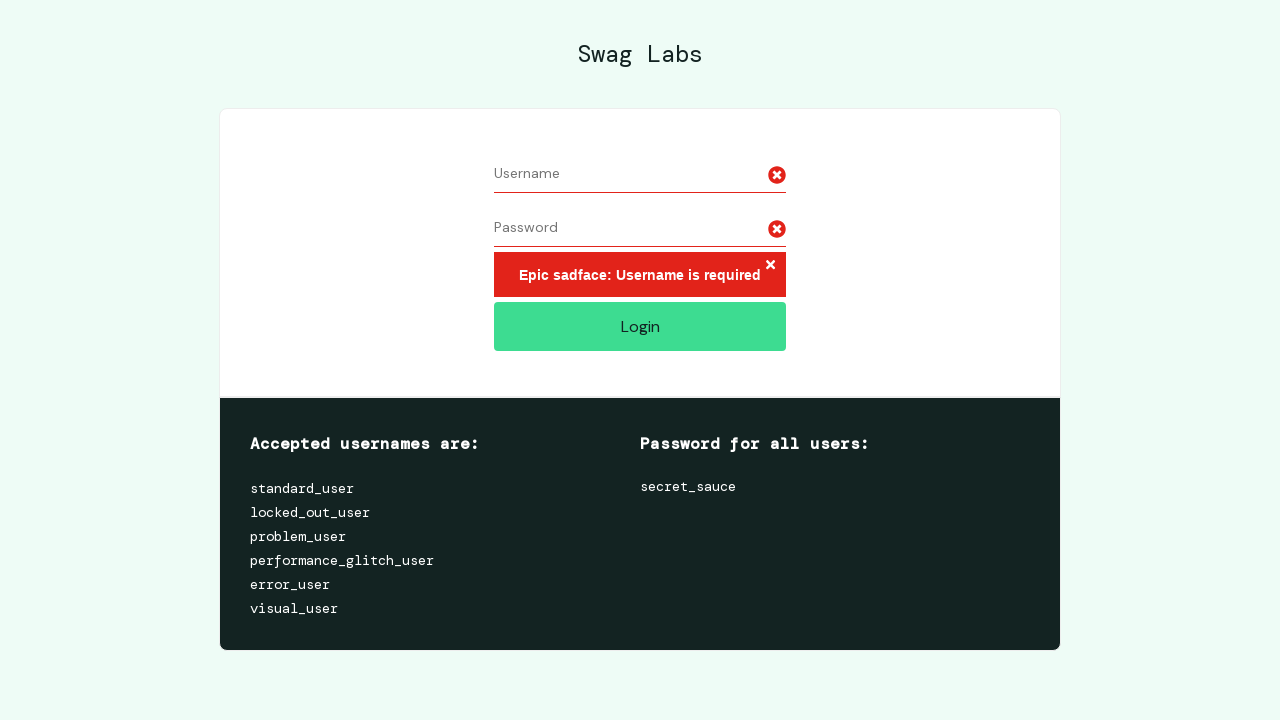

Password warning icon appeared
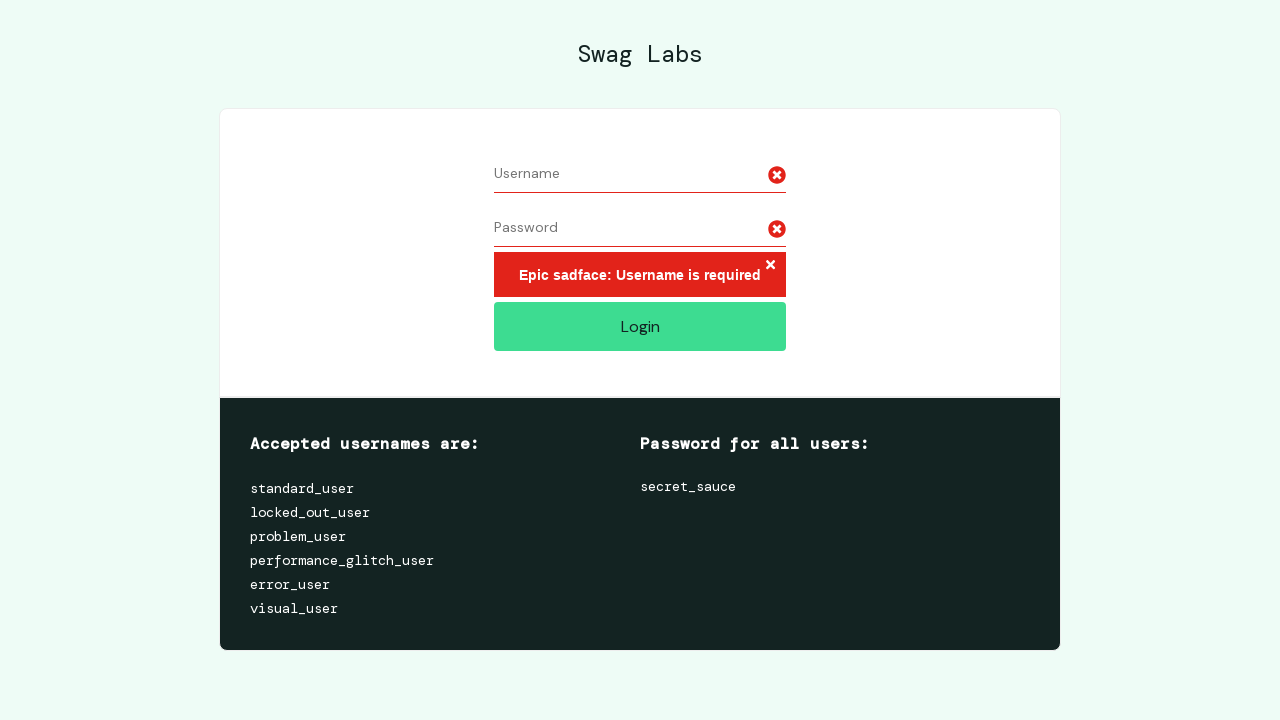

Verified username warning icon is visible
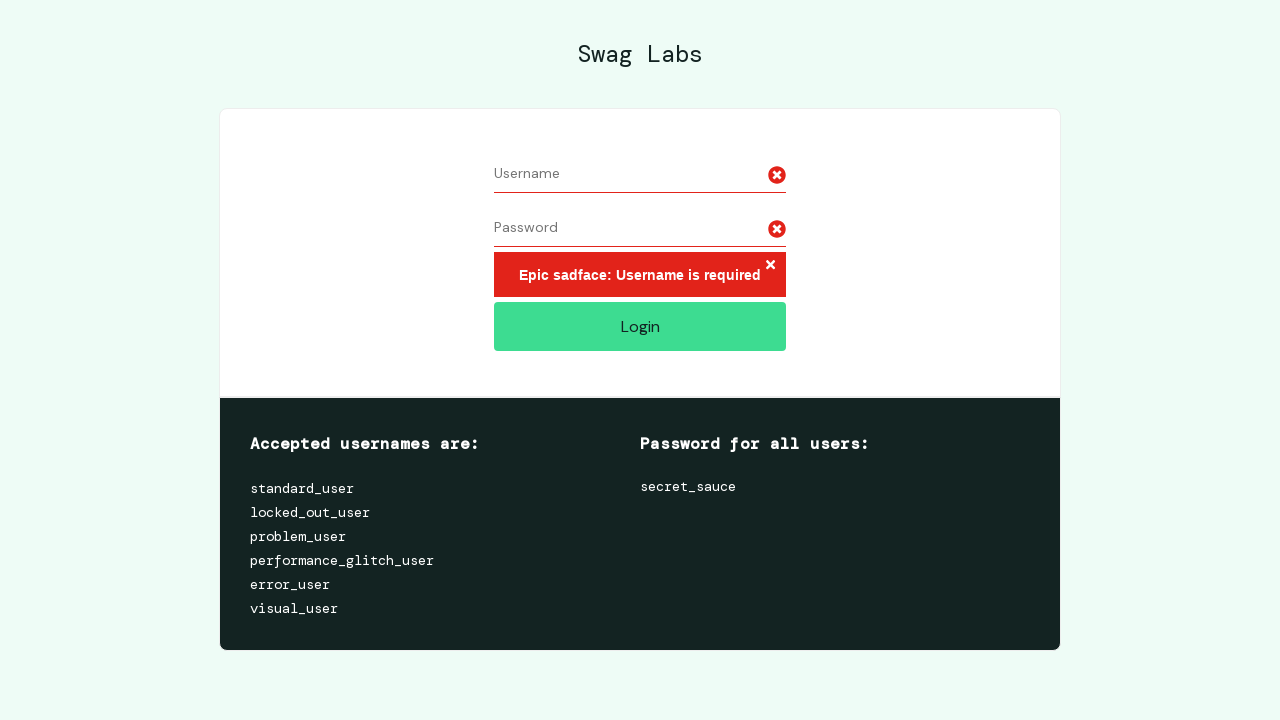

Verified password warning icon is visible
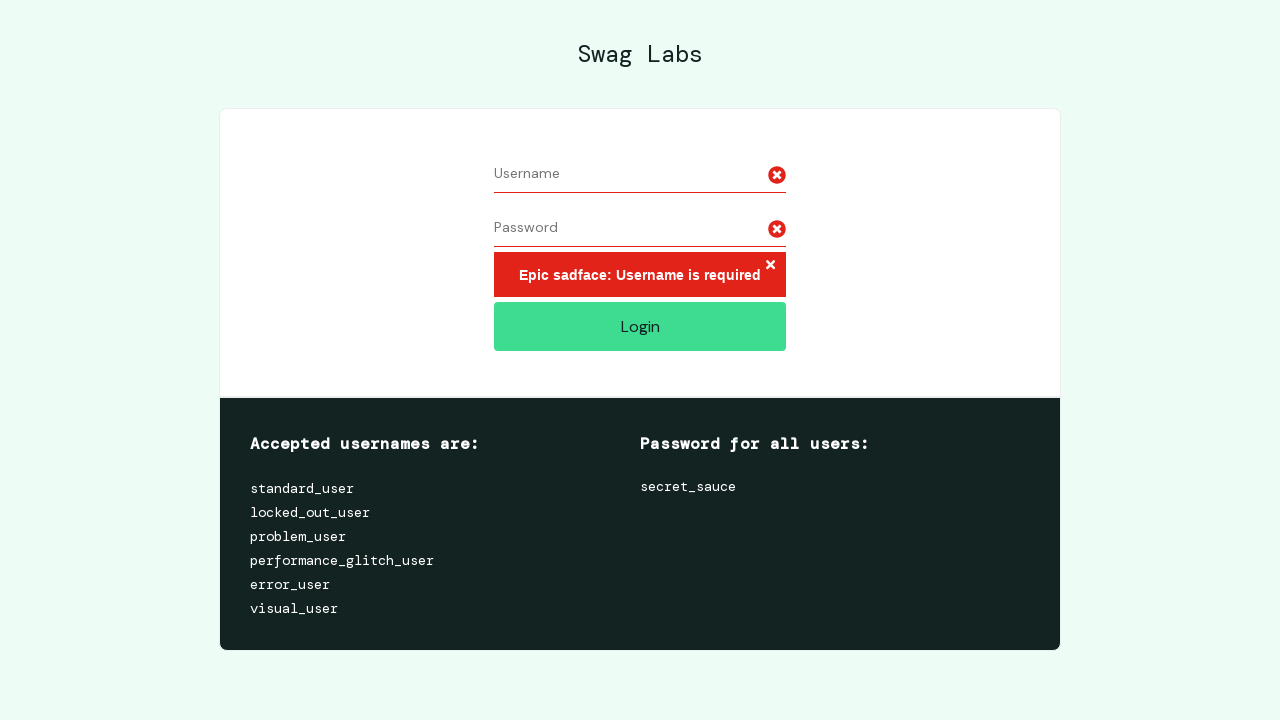

Clicked button to close error message at (770, 266) on xpath=/html/body/div/div/div[2]/div[1]/div/div/form/div[3]/h3/button
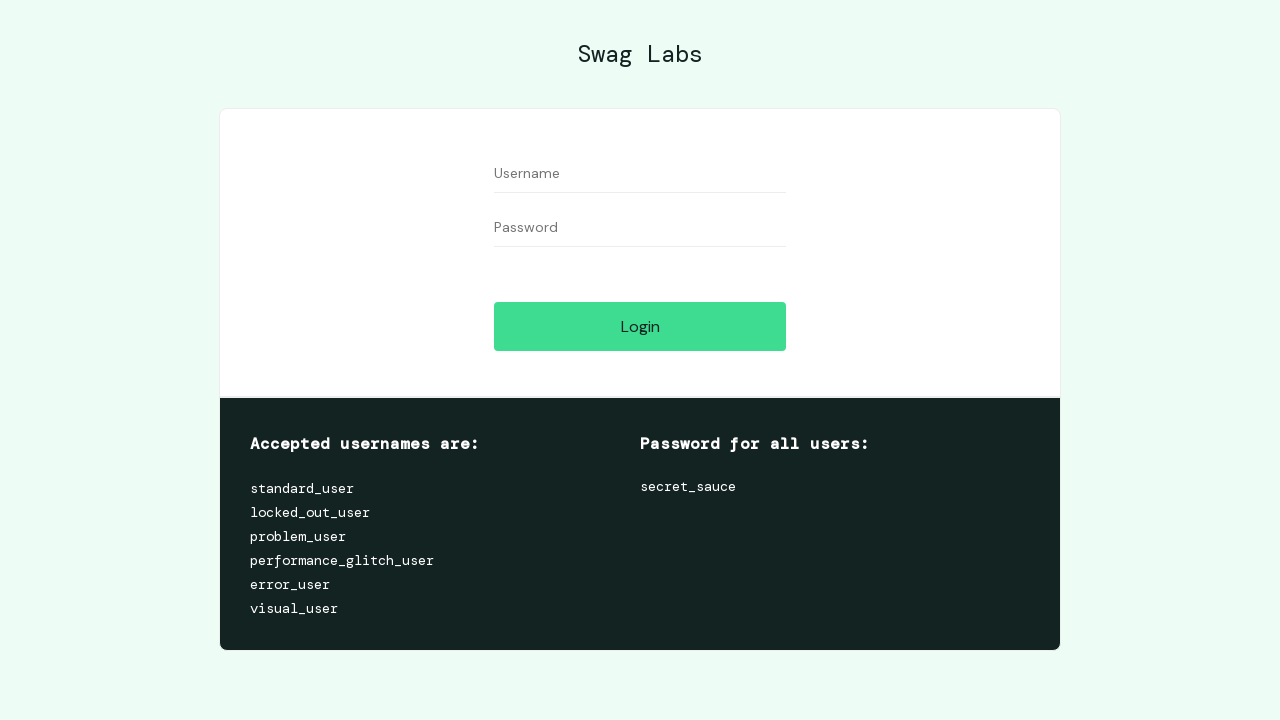

Verified username warning icon is no longer visible
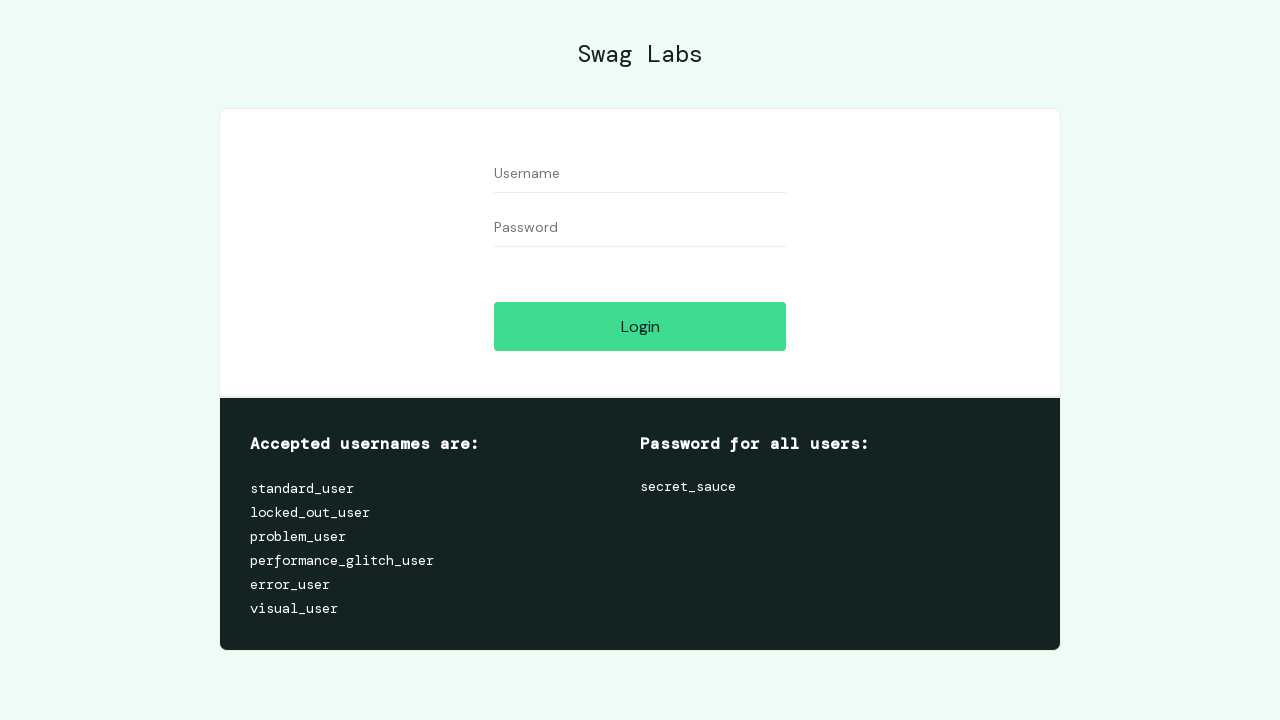

Verified password warning icon is no longer visible
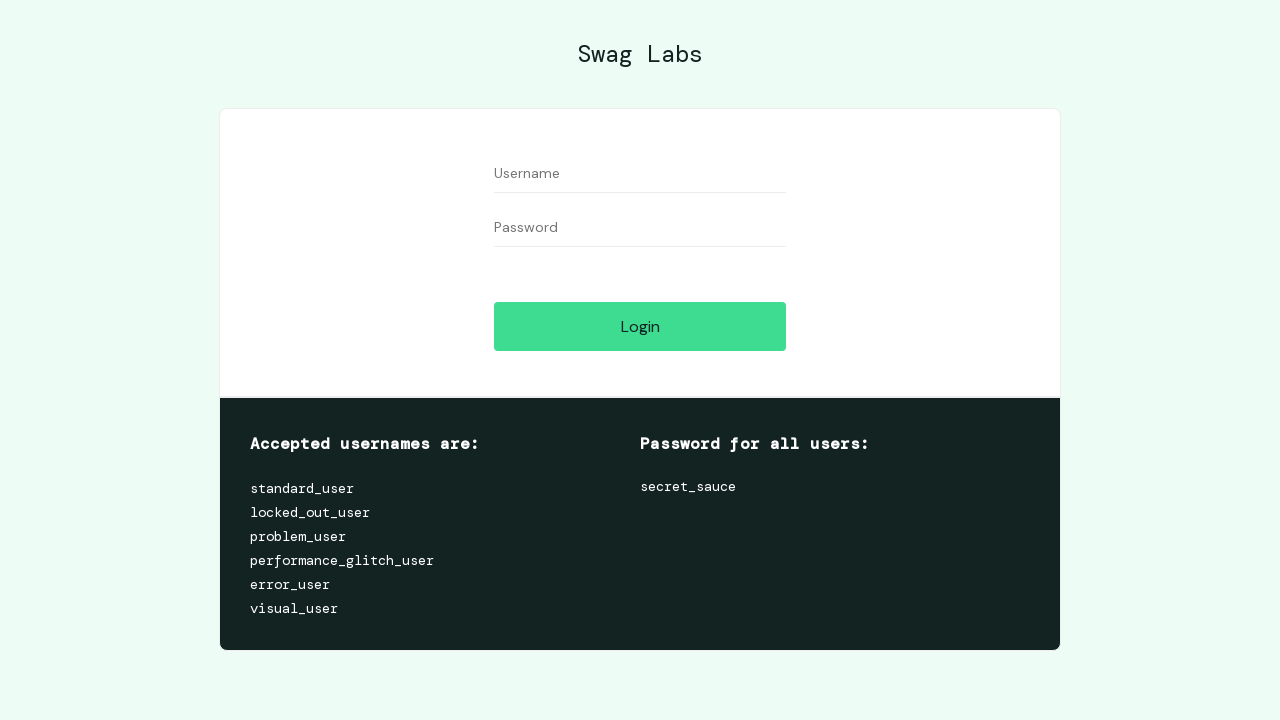

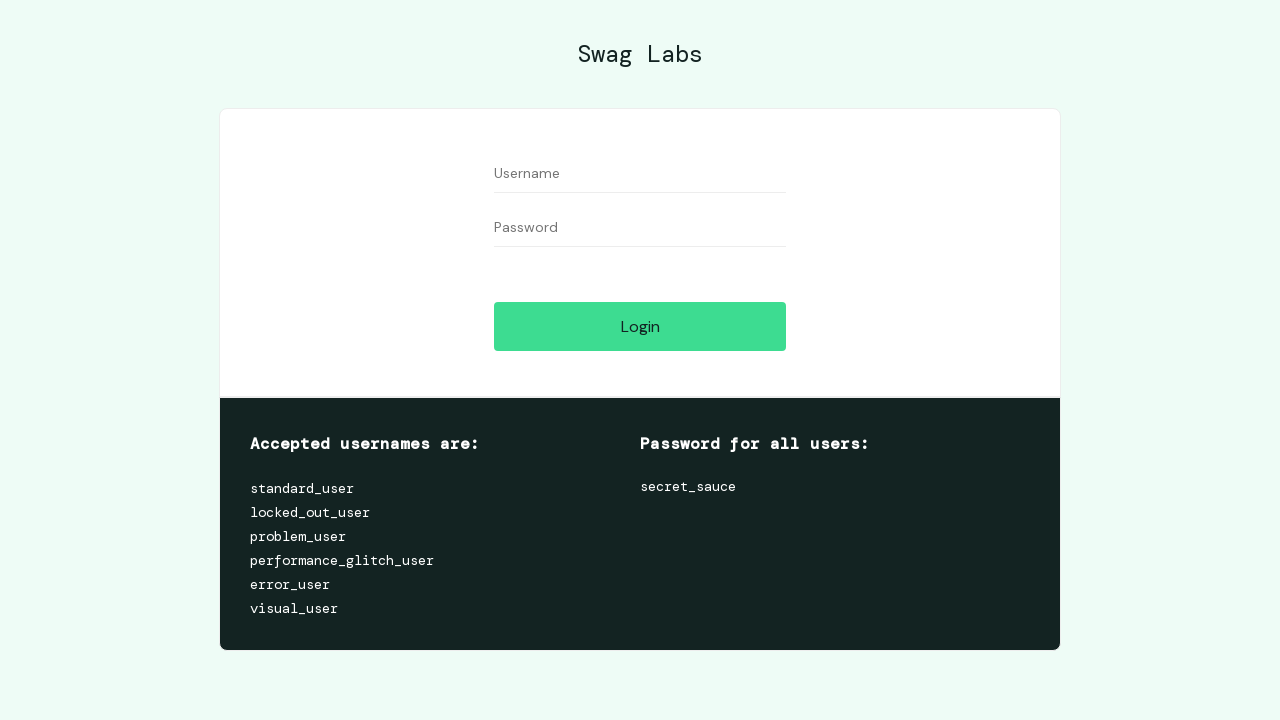